Tests browser window and tab handling by clicking buttons that open new tabs/windows, switching to each child window, closing them, and returning to the parent window.

Starting URL: https://demoqa.com/browser-windows

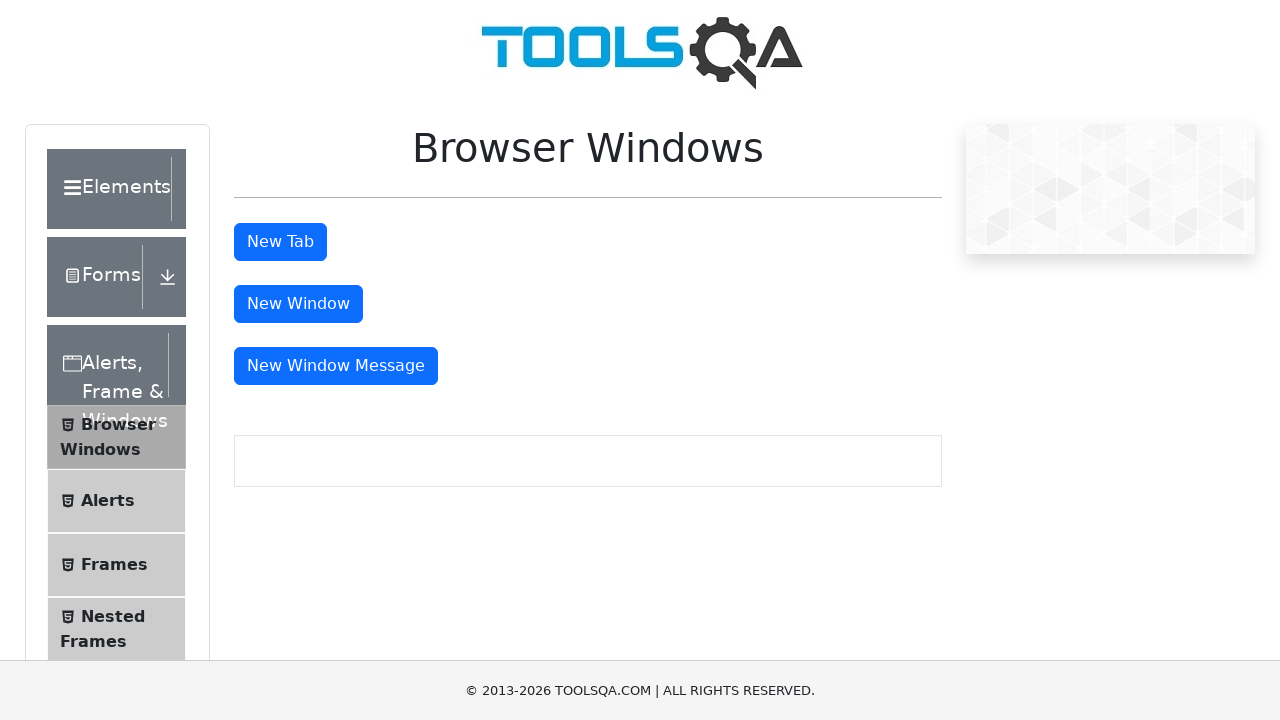

Clicked 'New Tab' button to open new tab at (280, 242) on button#tabButton
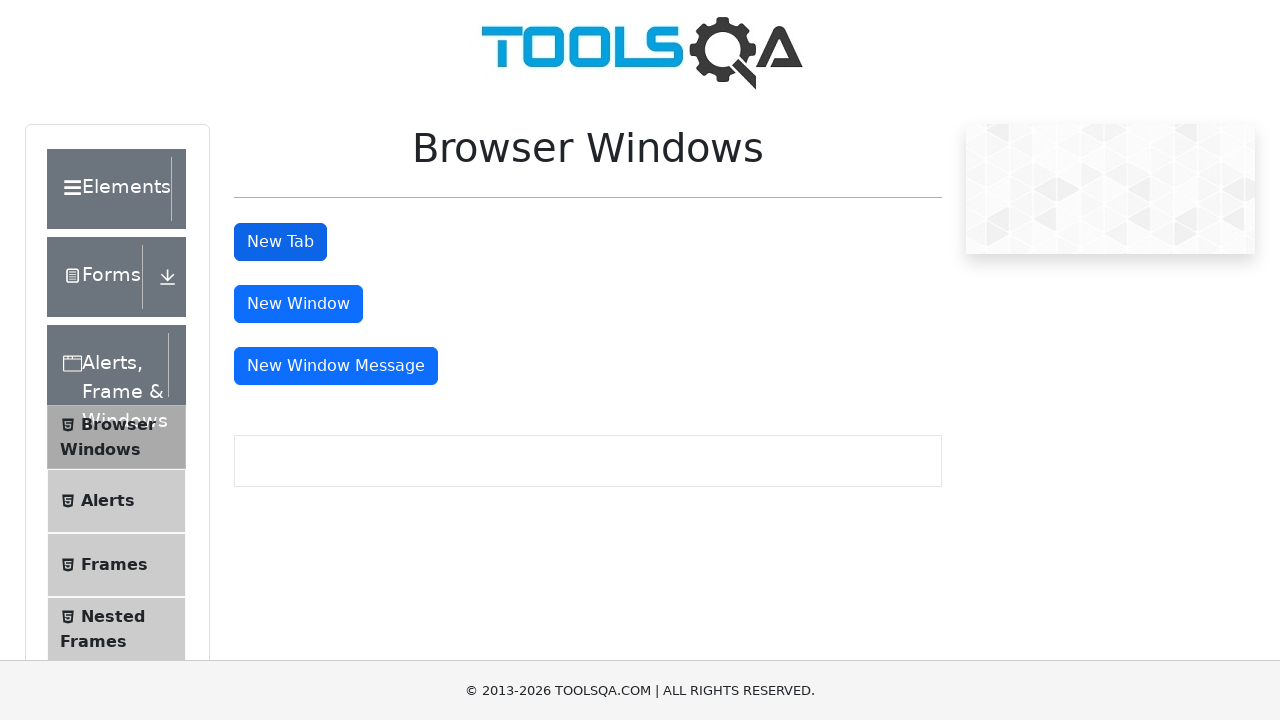

Clicked 'New Window' button to open new window at (298, 304) on button#windowButton
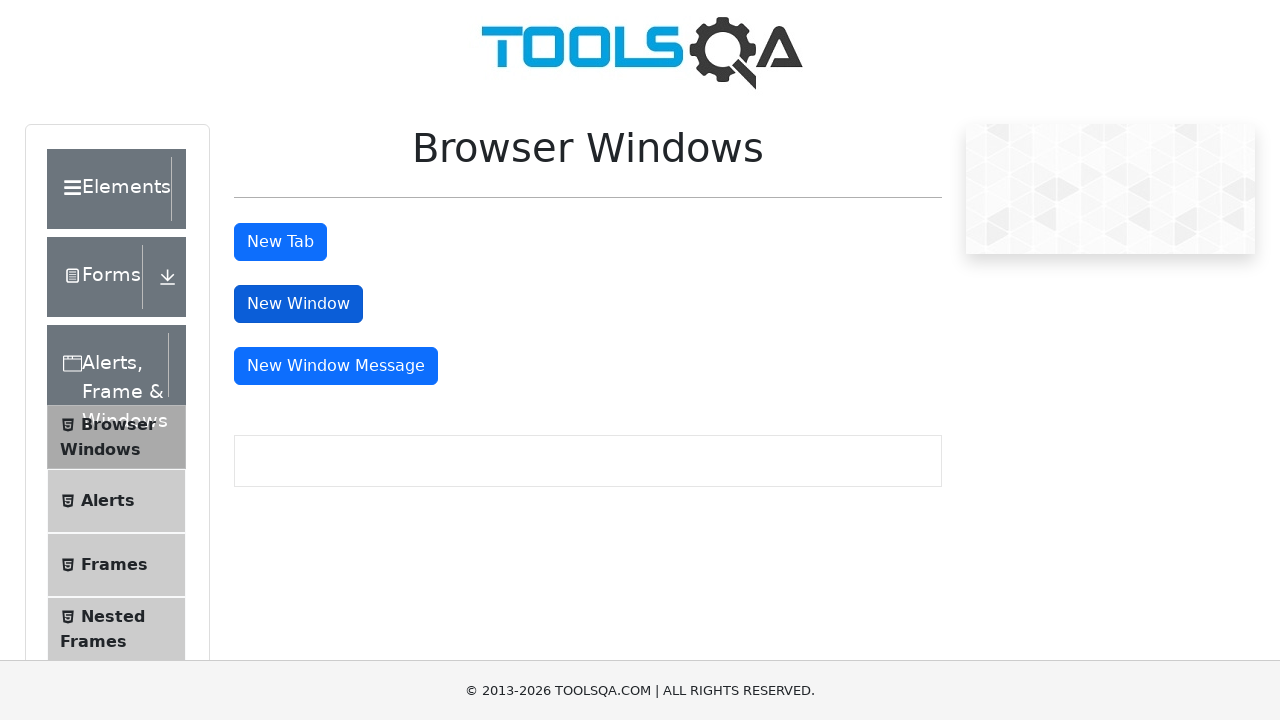

Clicked 'New Window Message' button to open new window with message at (336, 366) on button#messageWindowButton
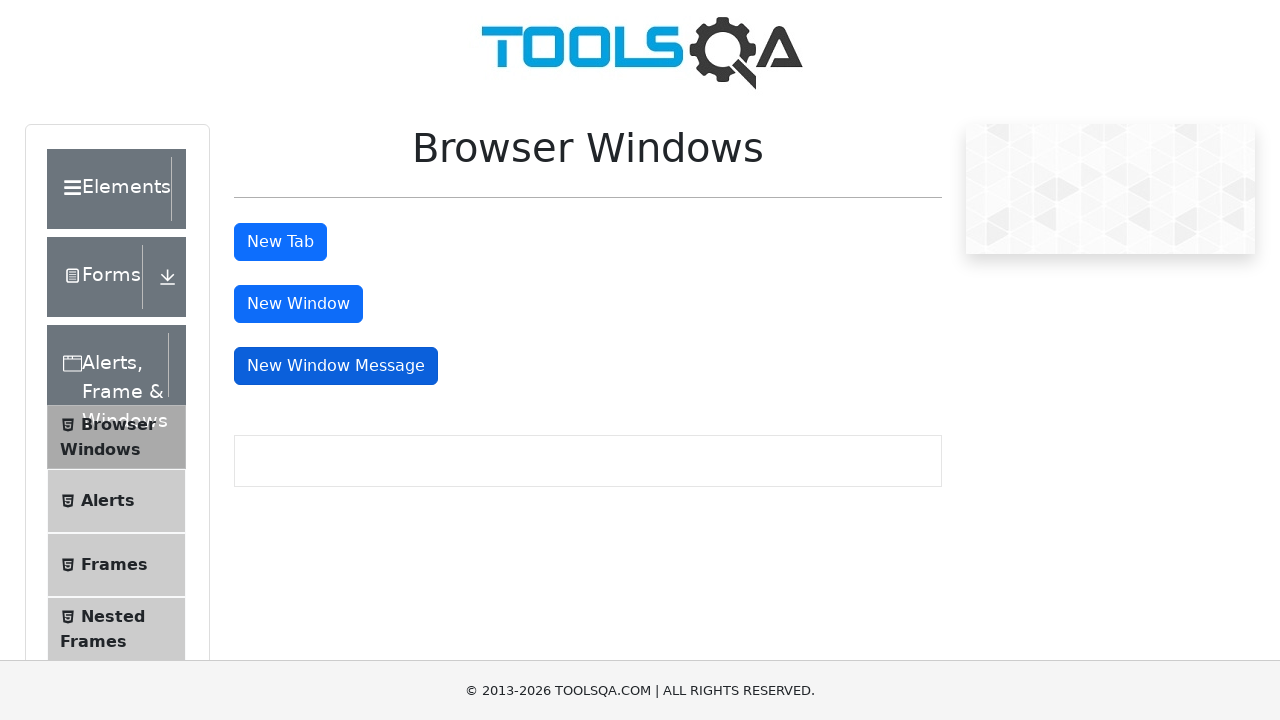

Waited 2 seconds for new windows/tabs to open
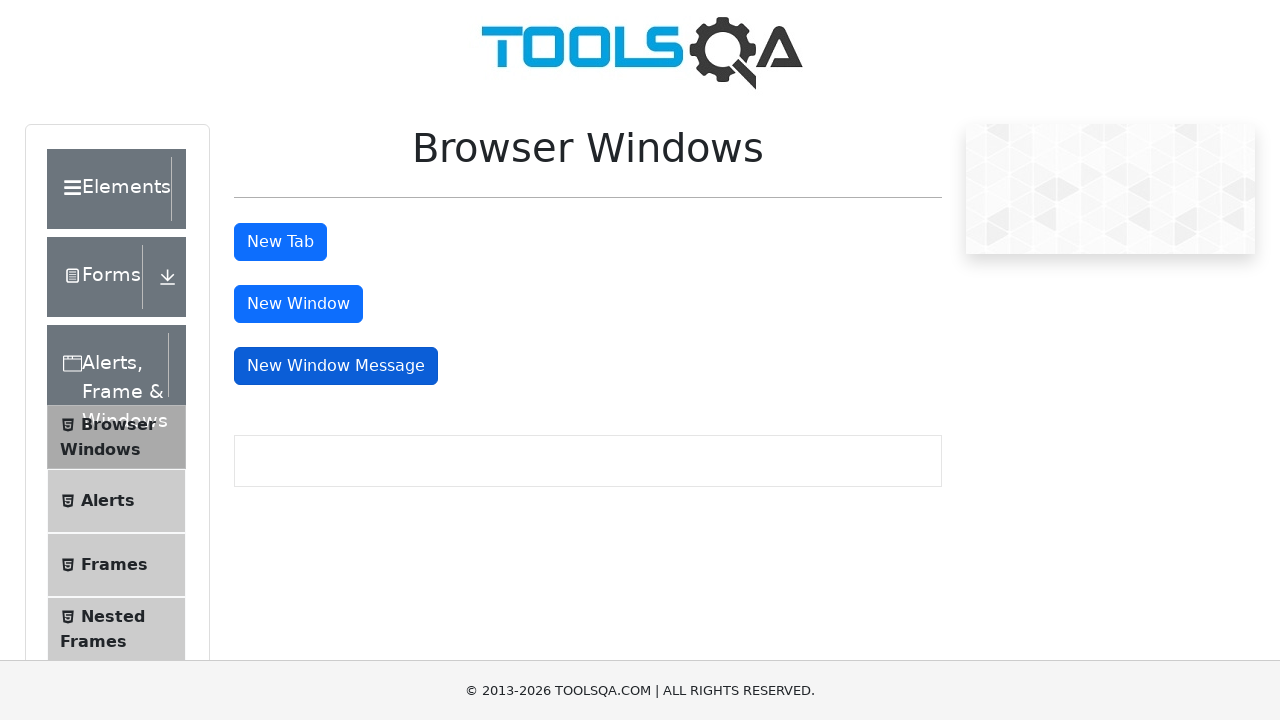

Retrieved all open pages/windows/tabs - total count: 4
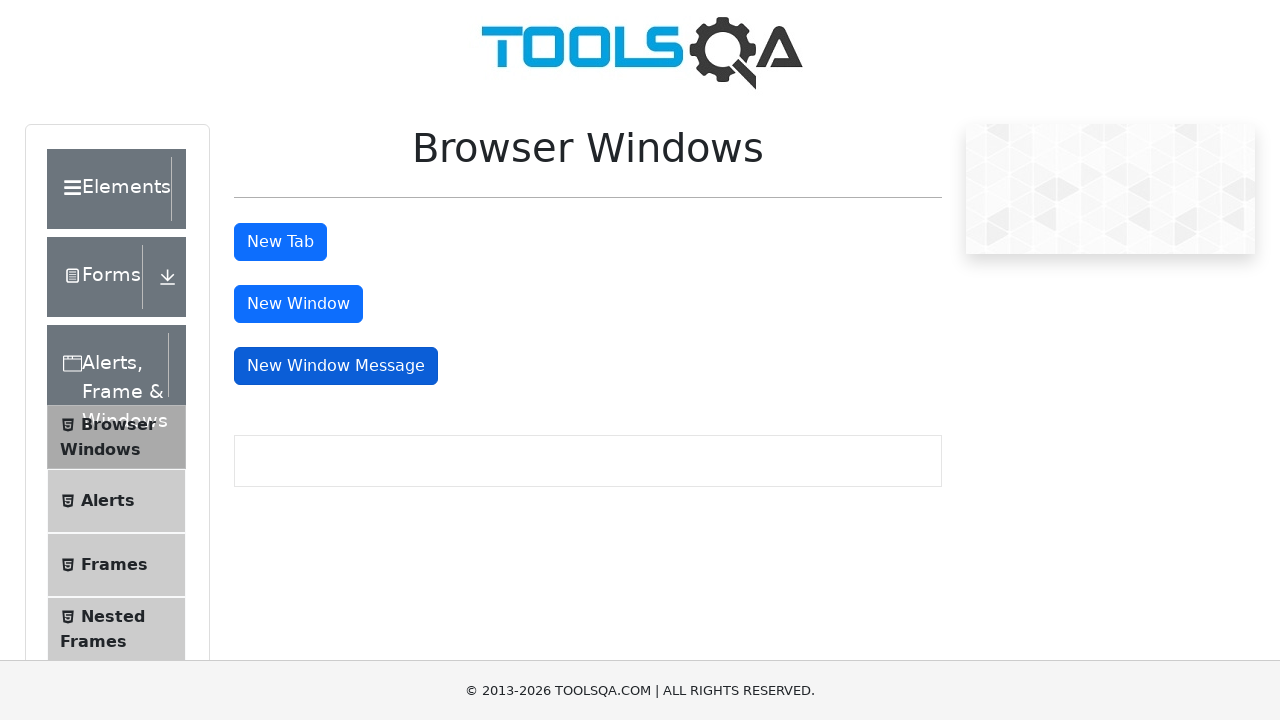

Closed a child window/tab
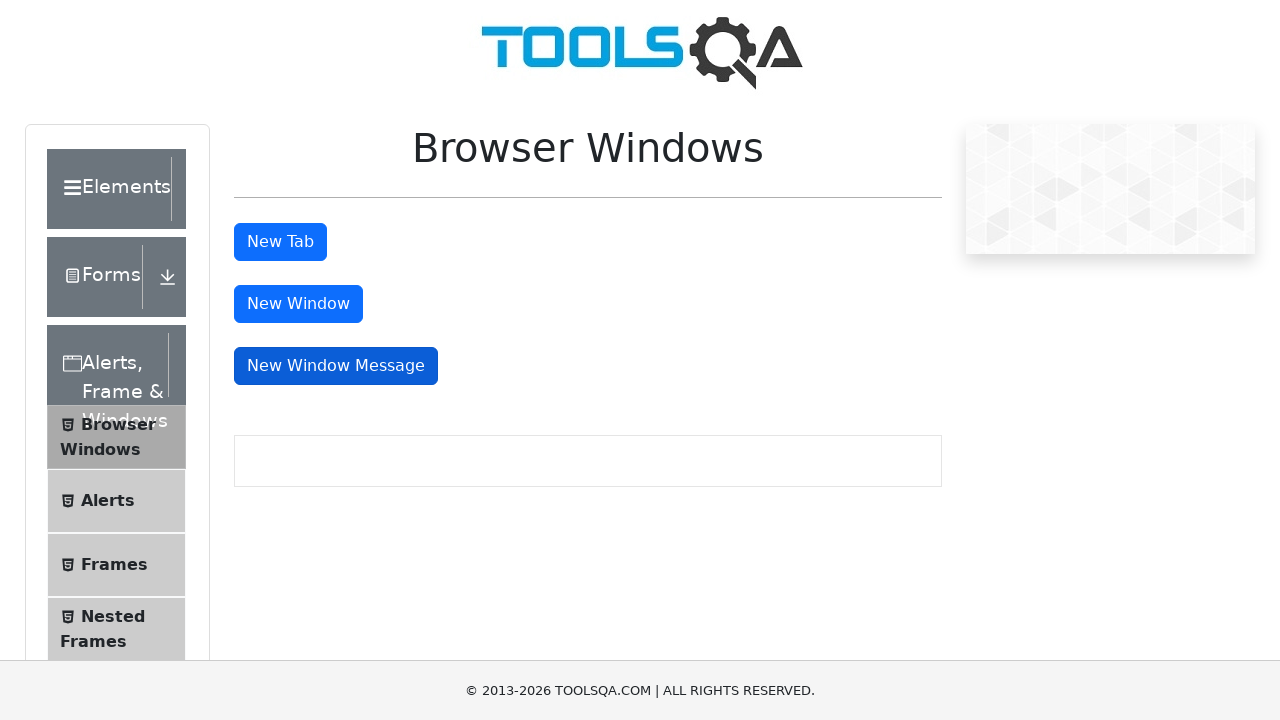

Closed a child window/tab
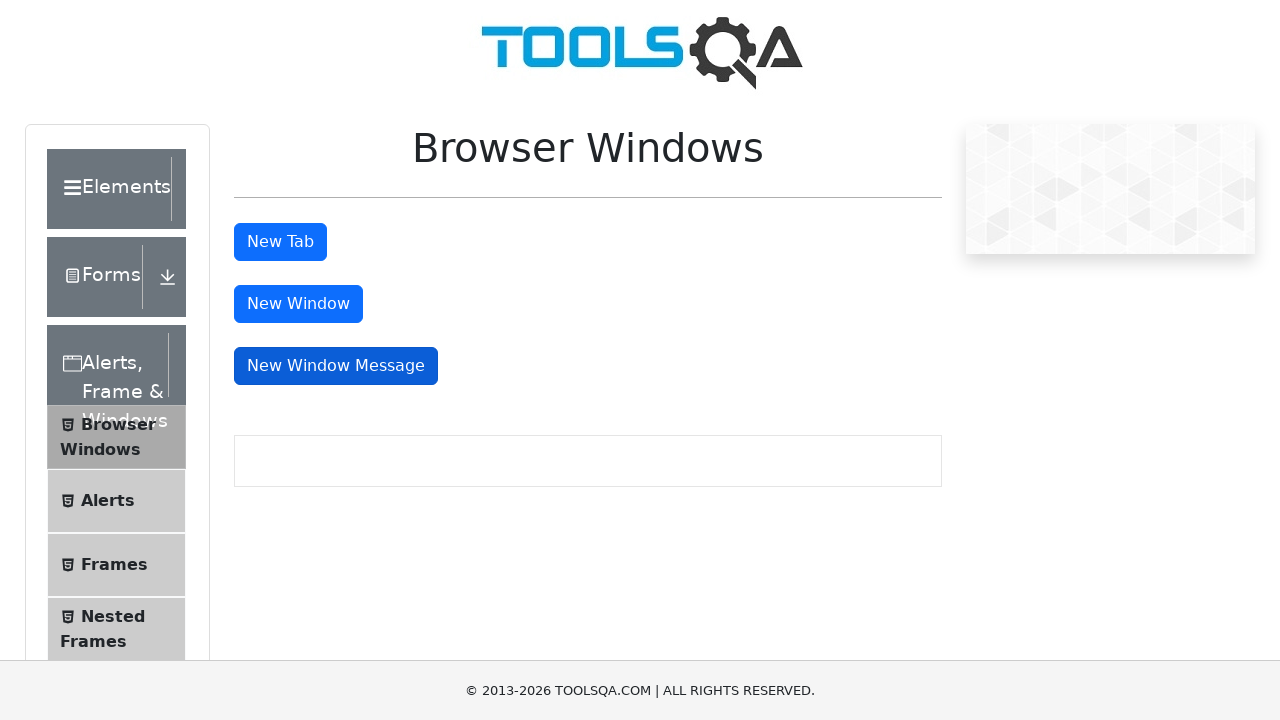

Closed a child window/tab
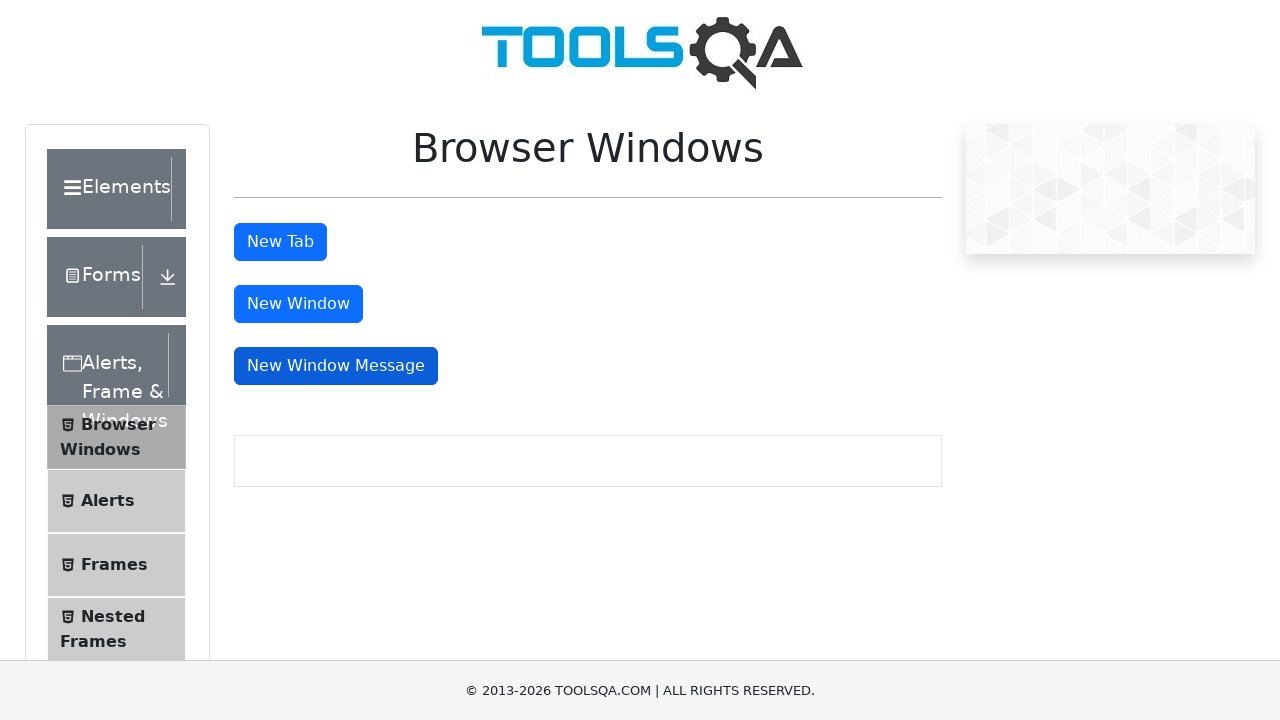

Verified main page loaded by waiting for 'New Tab' button
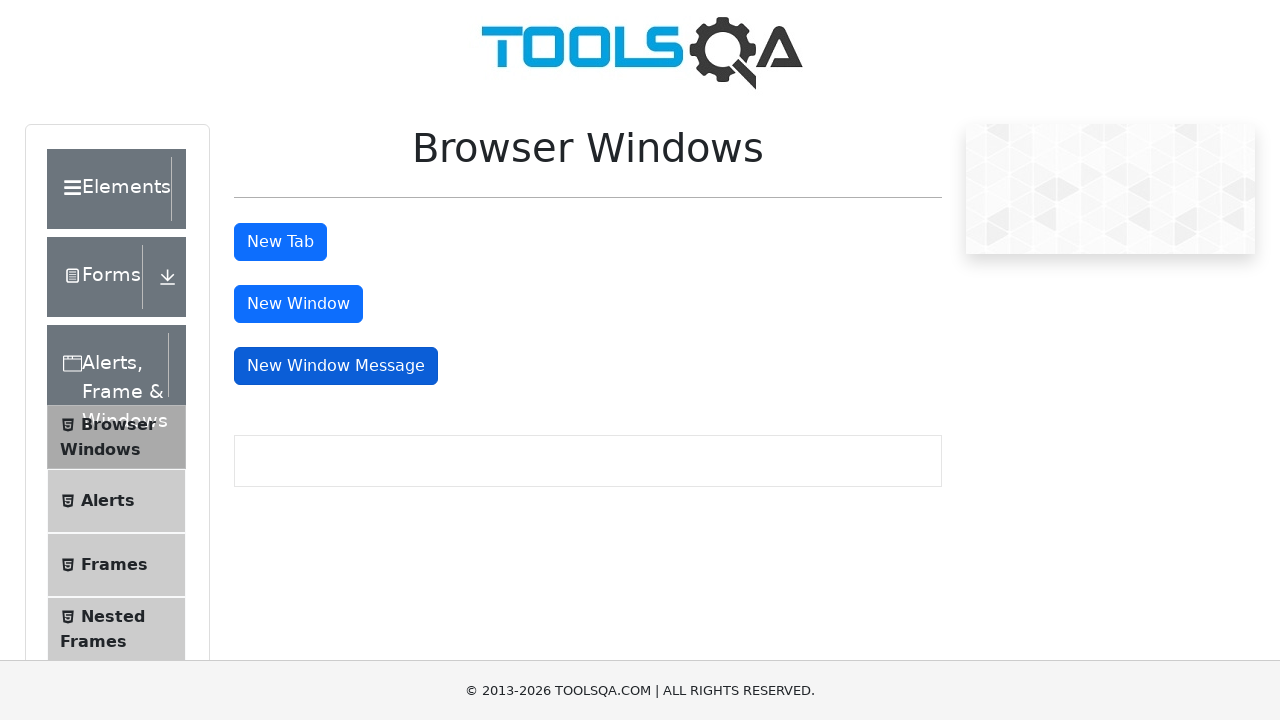

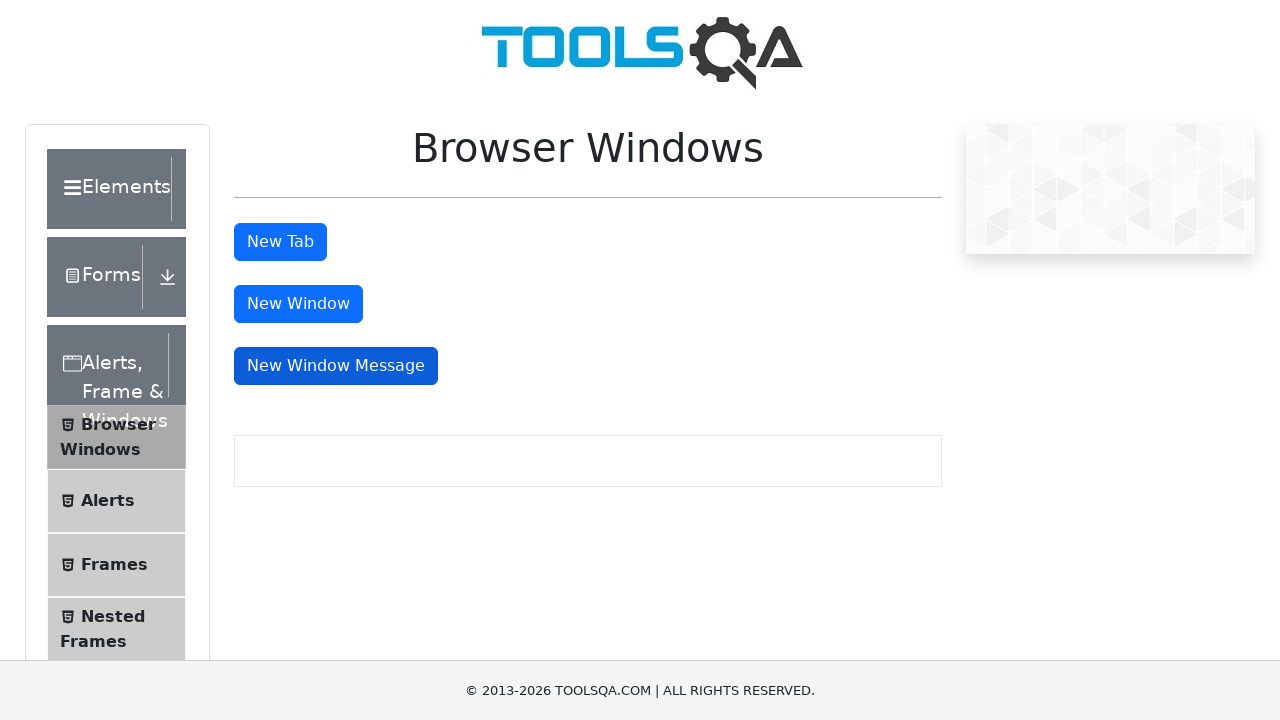